Tests mouse double-click functionality by double-clicking on a "Copy Text" button on a test automation practice page

Starting URL: https://testautomationpractice.blogspot.com/

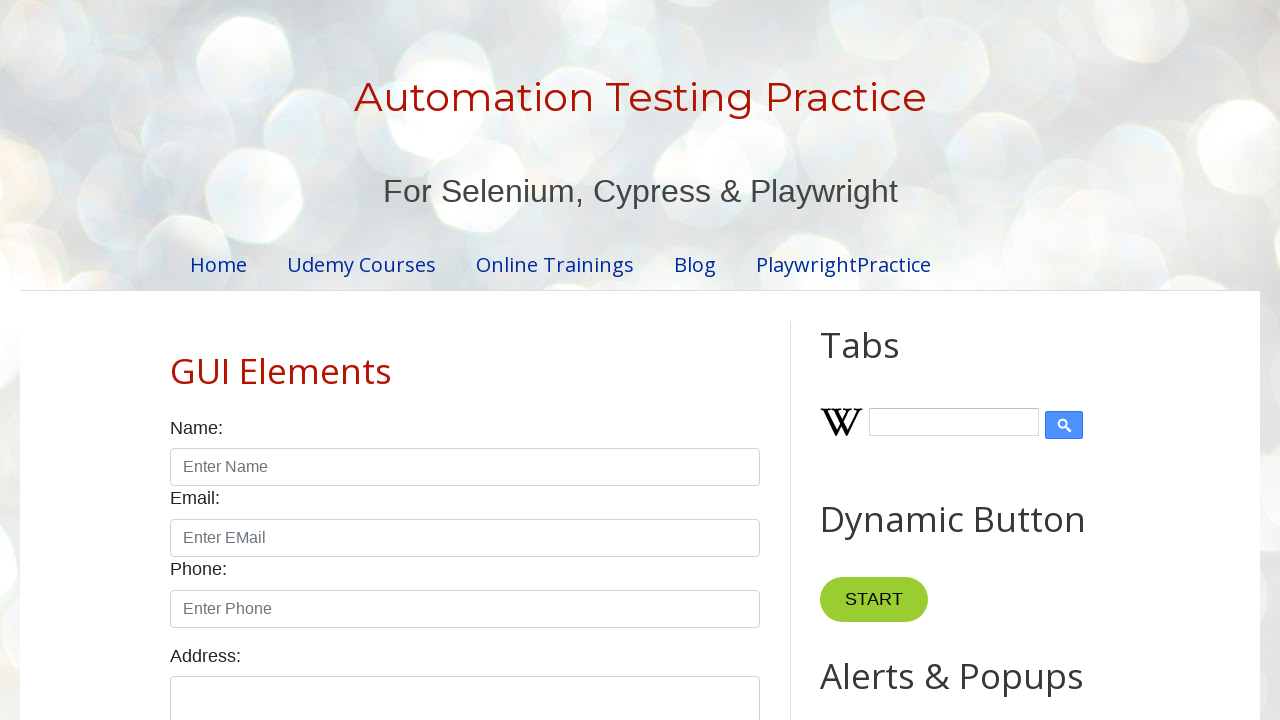

Navigated to test automation practice page
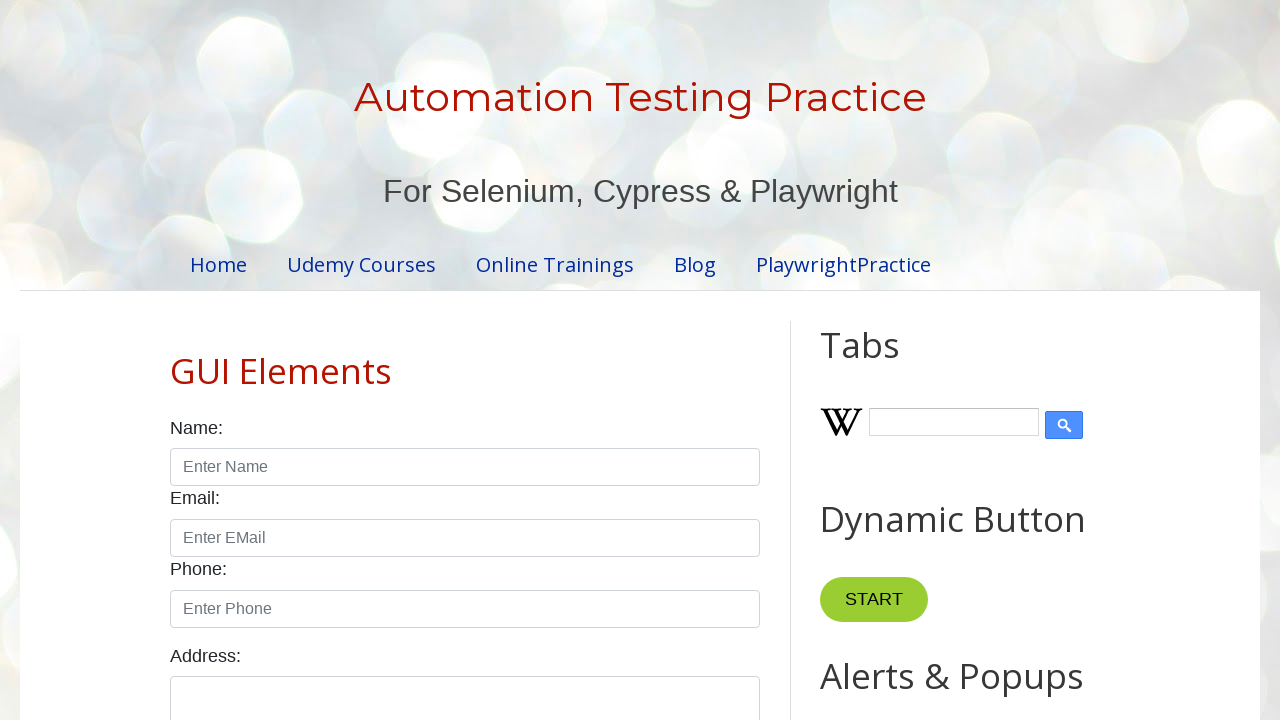

Double-clicked on 'Copy Text' button at (885, 360) on xpath=//button[text()='Copy Text']
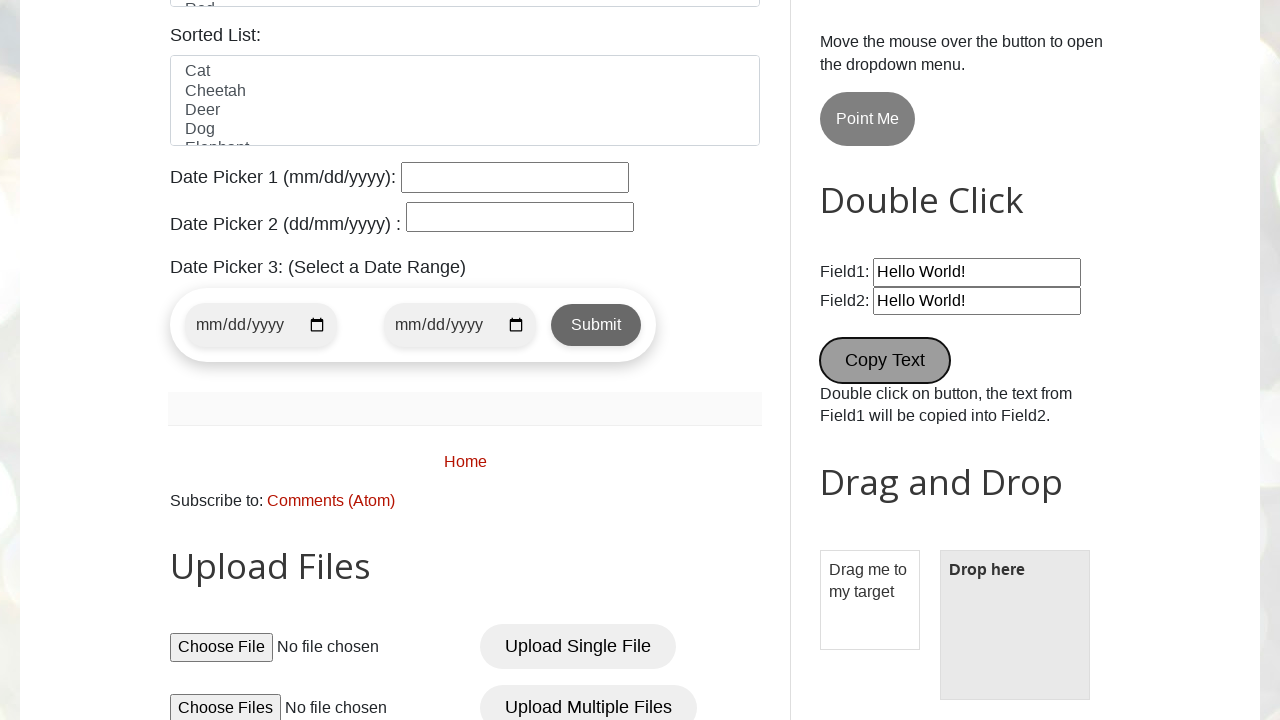

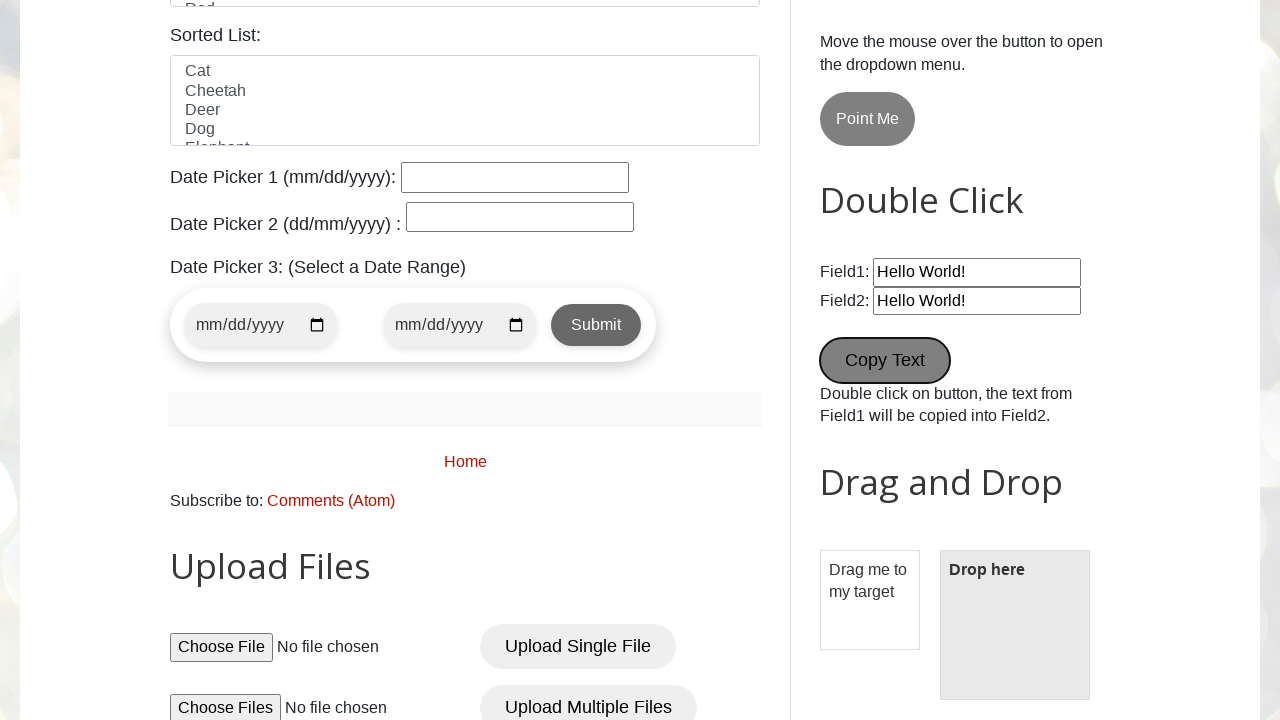